Solves a mathematical challenge by extracting a value from an element attribute, calculating a result, and submitting the answer along with checkbox selections

Starting URL: http://suninjuly.github.io/get_attribute.html

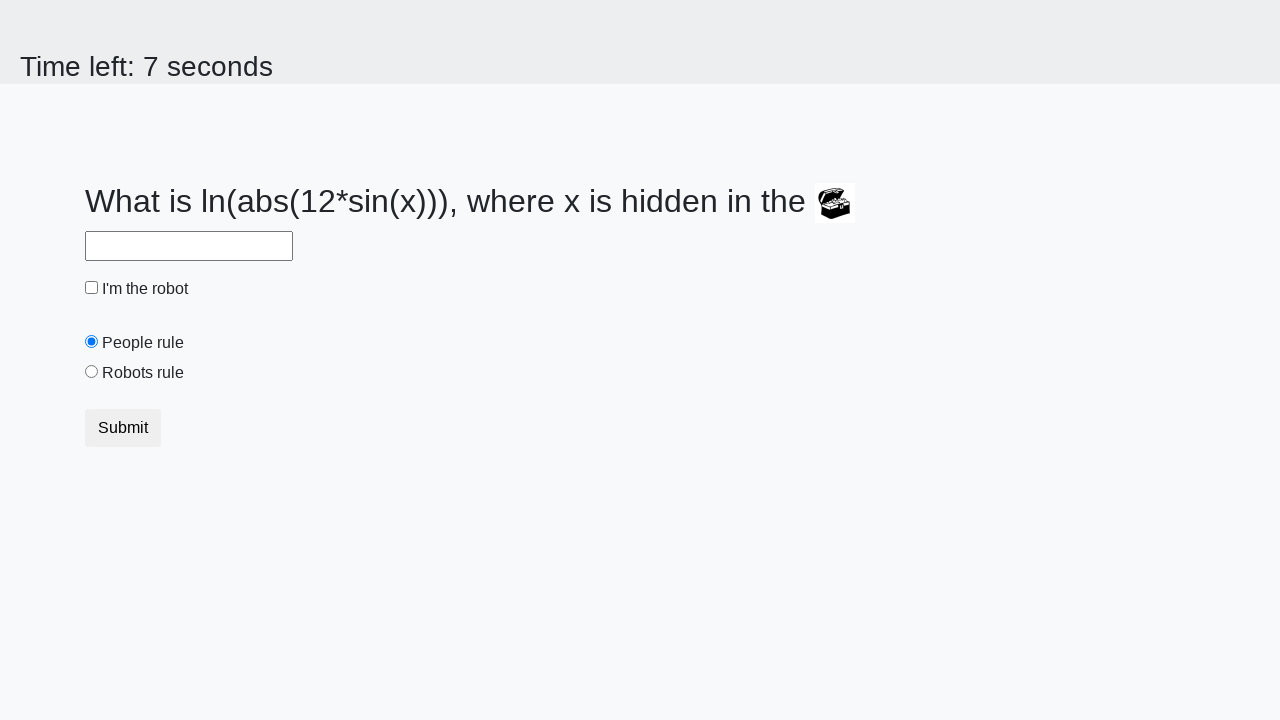

Located the treasure element
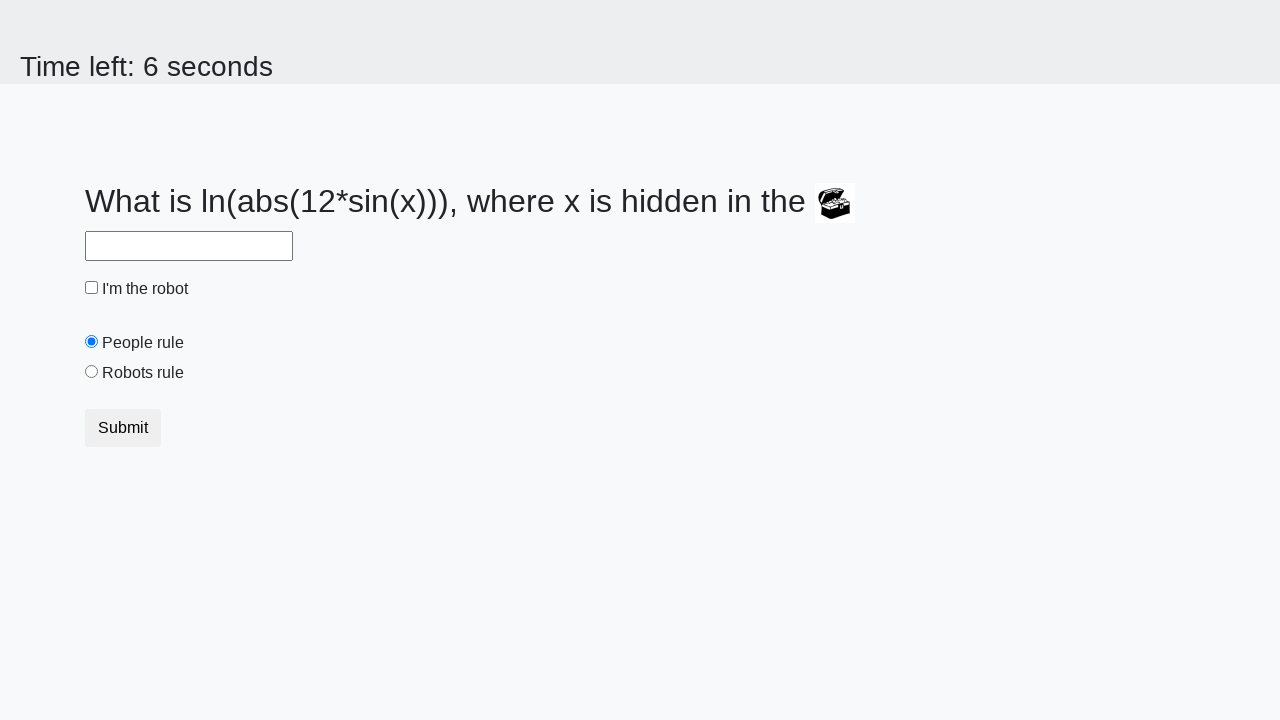

Extracted valuex attribute from treasure element: 295
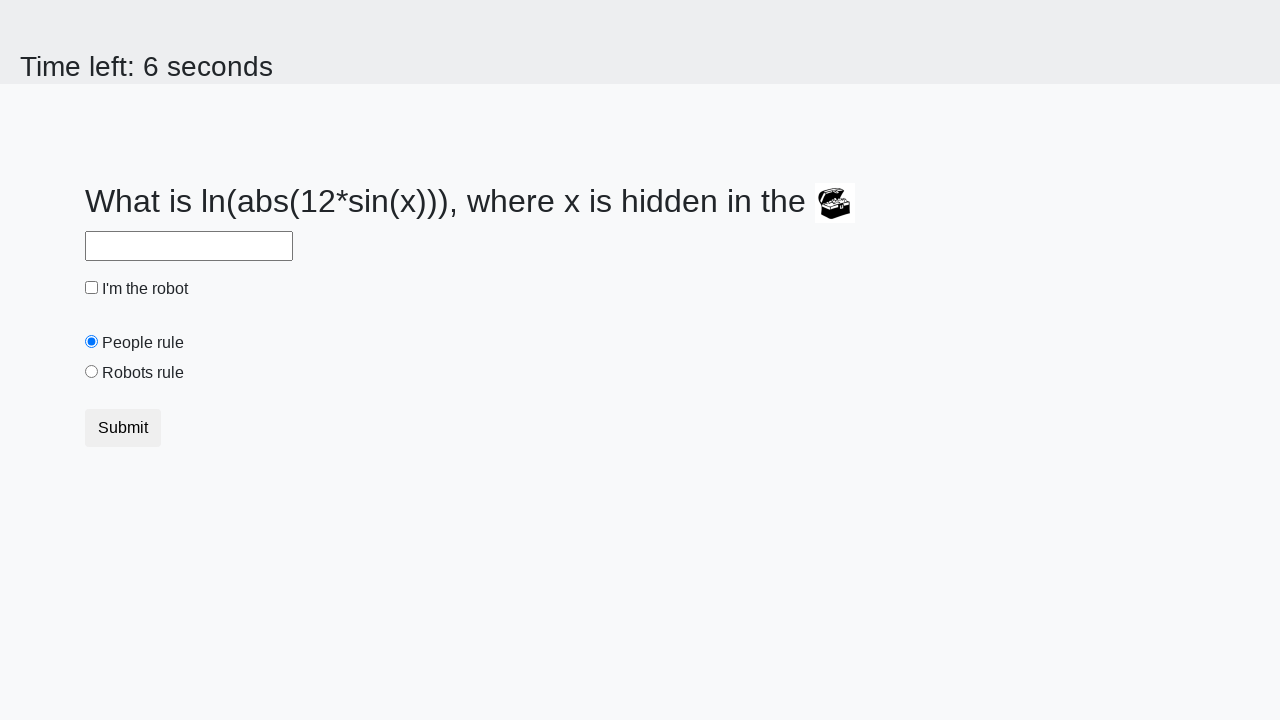

Calculated answer using mathematical formula: 1.2967478460406712
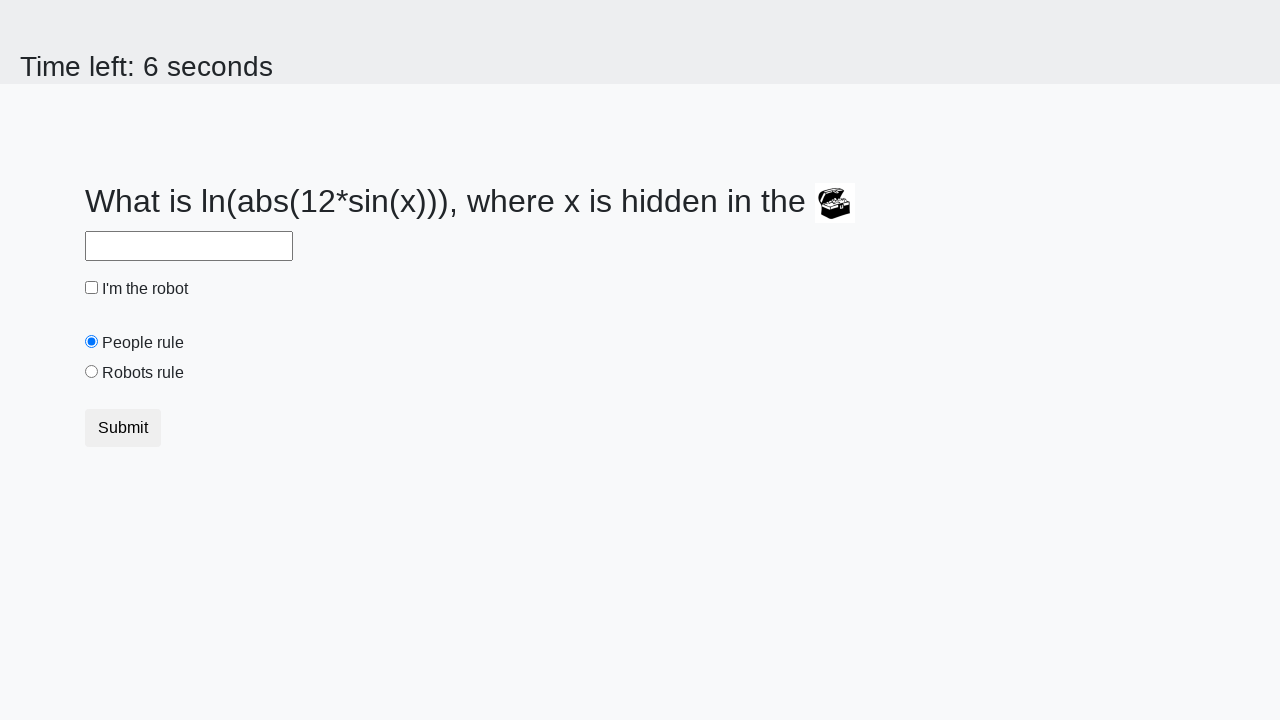

Filled answer field with calculated value: 1.2967478460406712 on #answer
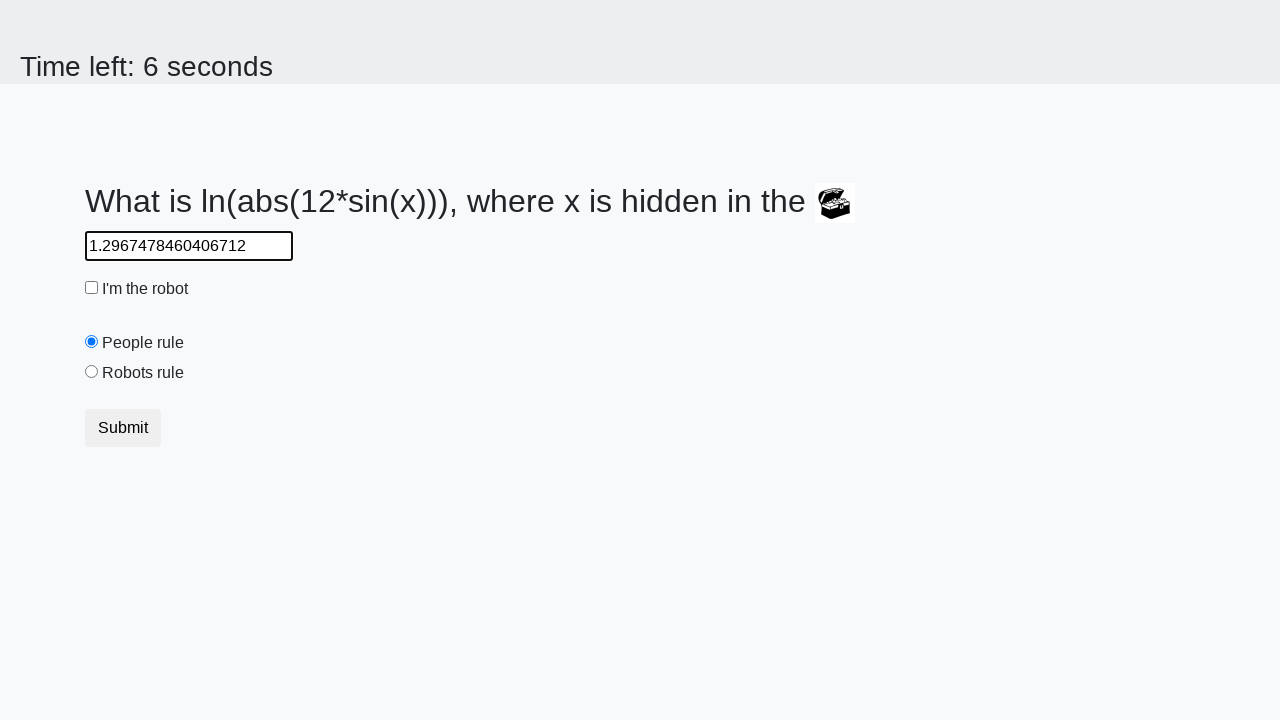

Clicked the robot checkbox at (92, 288) on #robotCheckbox
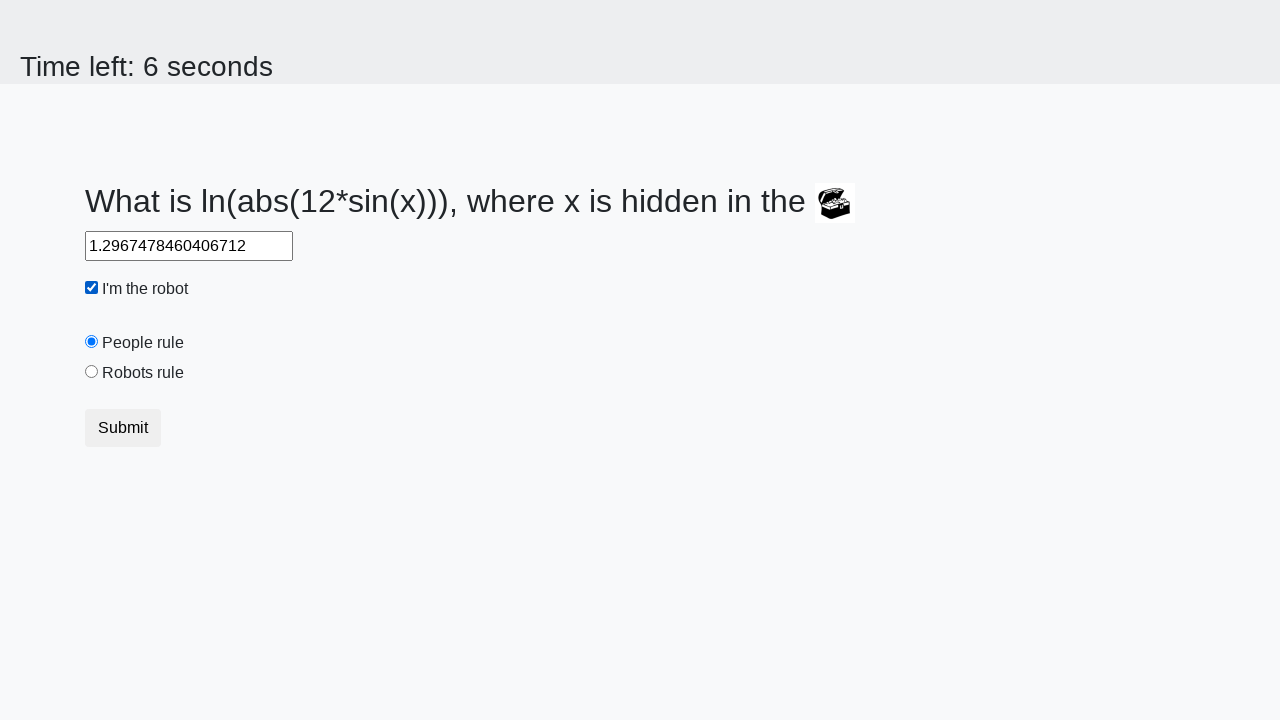

Clicked the robots rule radio button at (92, 372) on #robotsRule
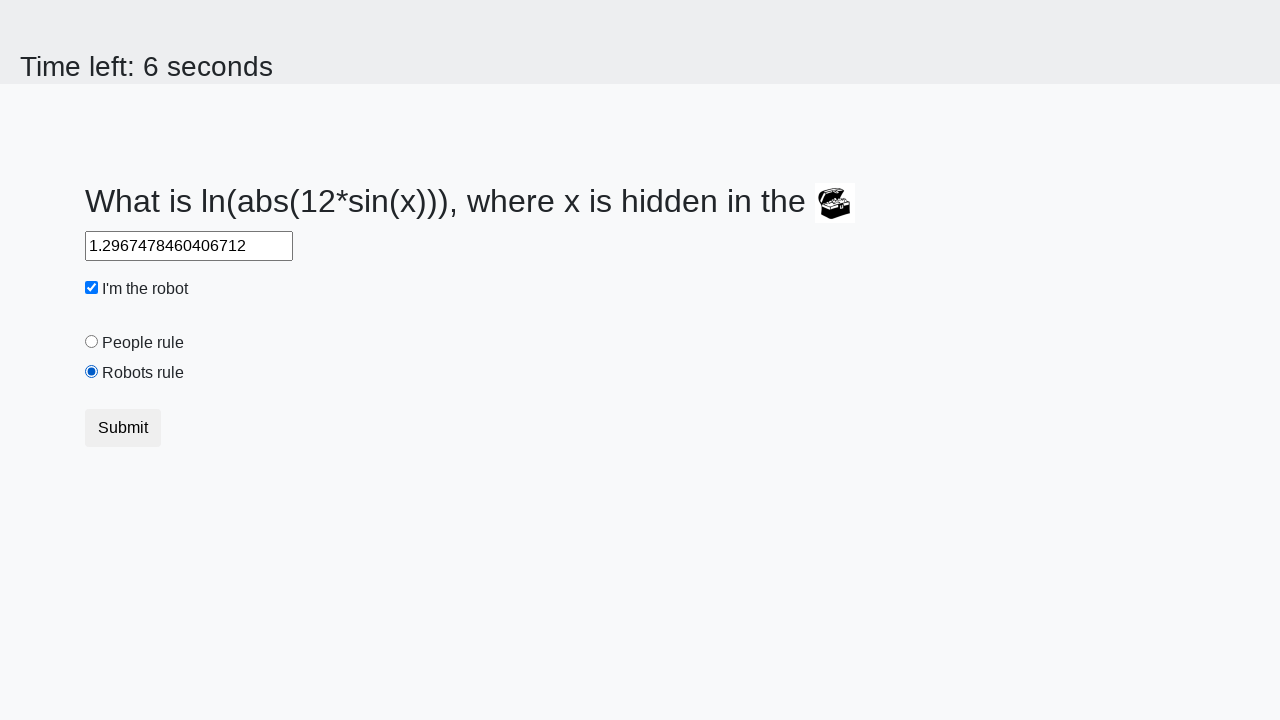

Clicked submit button to submit the form at (123, 428) on button.btn
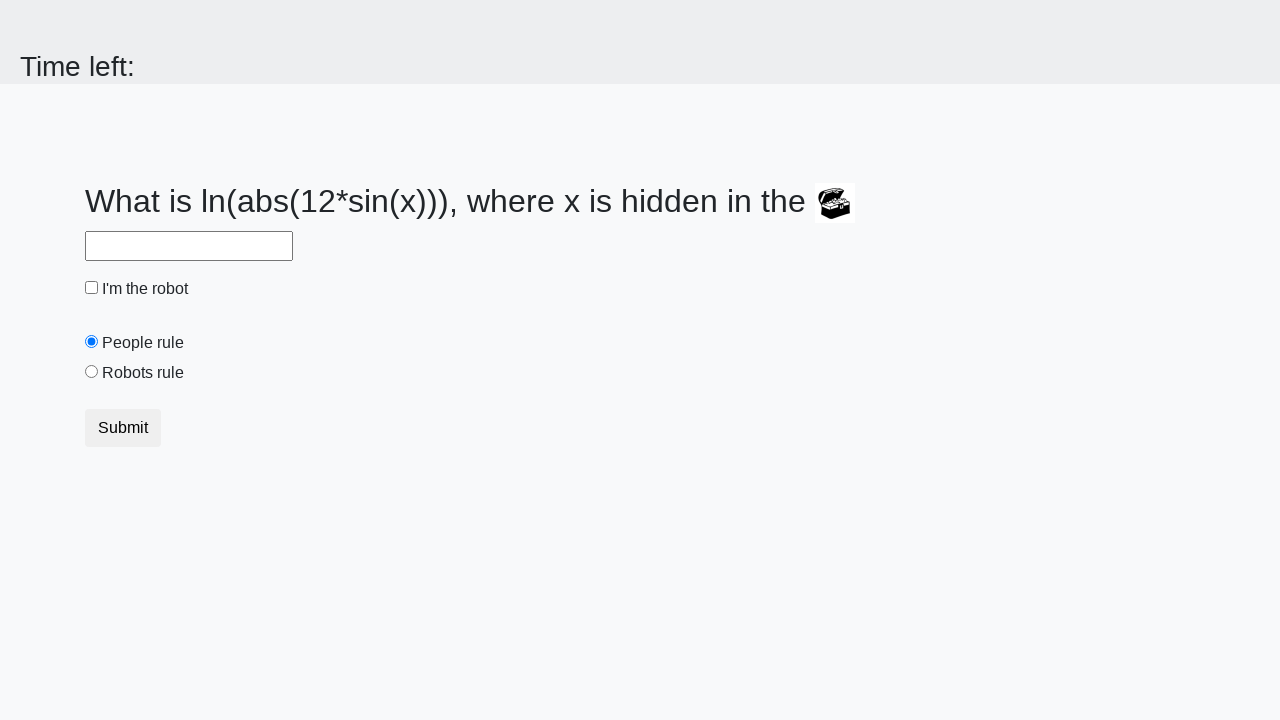

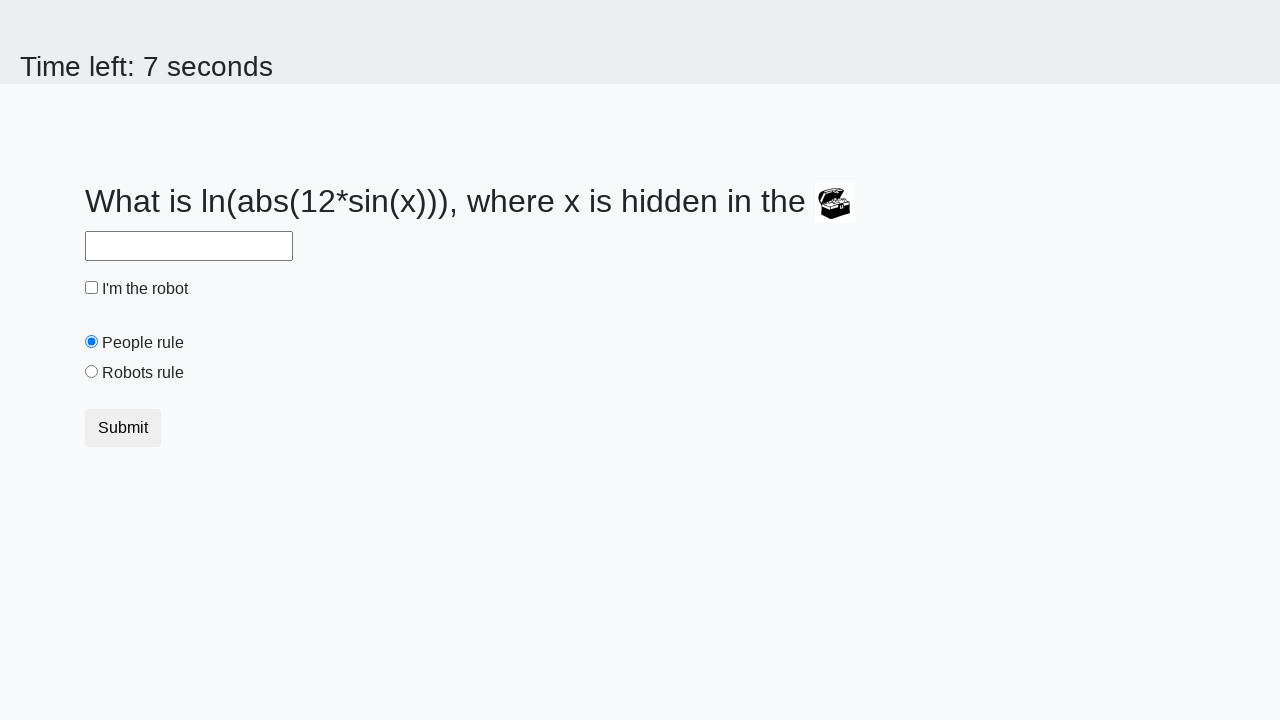